Tests Python.org search functionality by verifying the page title contains "Python", then searching for "pycon" and checking the search results page.

Starting URL: http://python.org

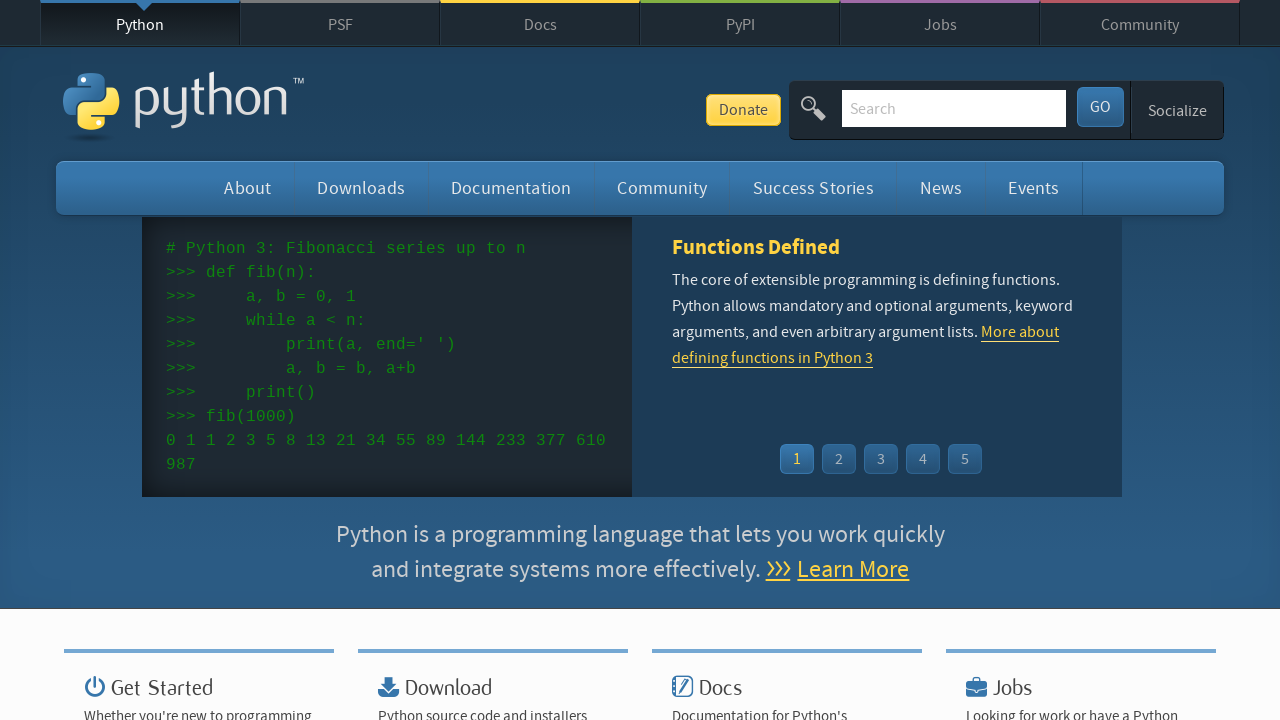

Verified page title contains 'Python'
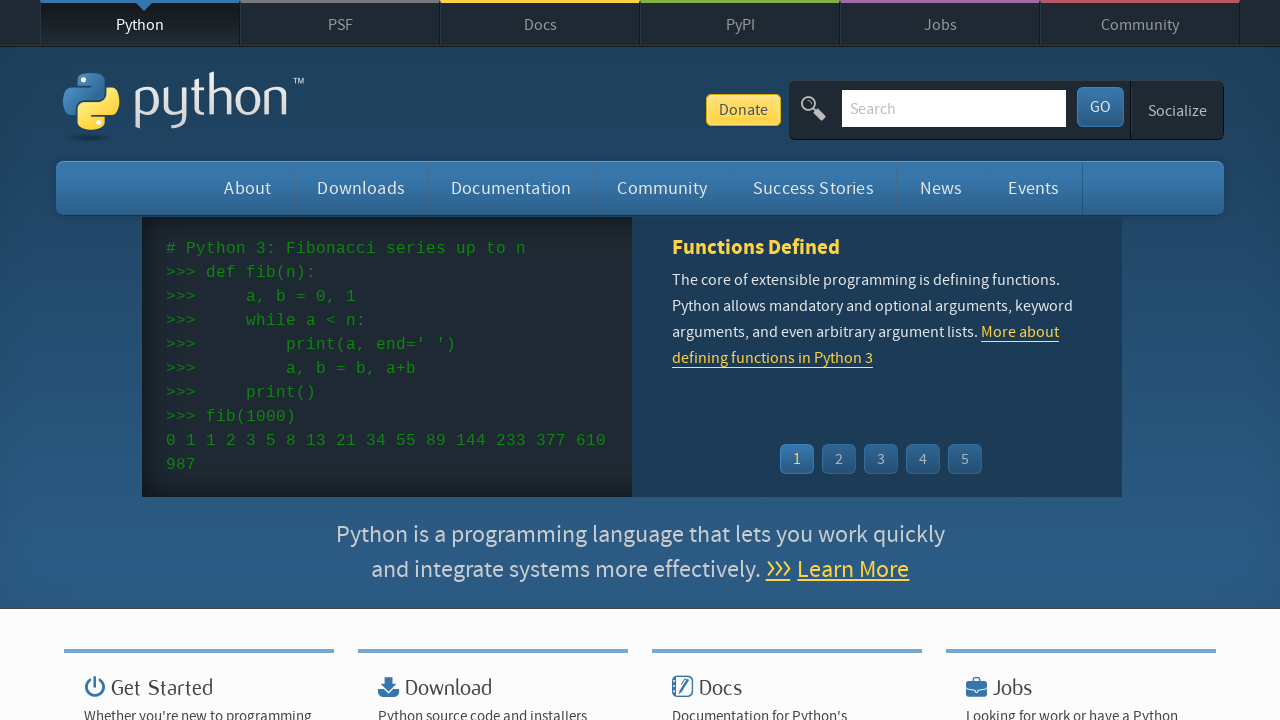

Cleared search field on input[name='q']
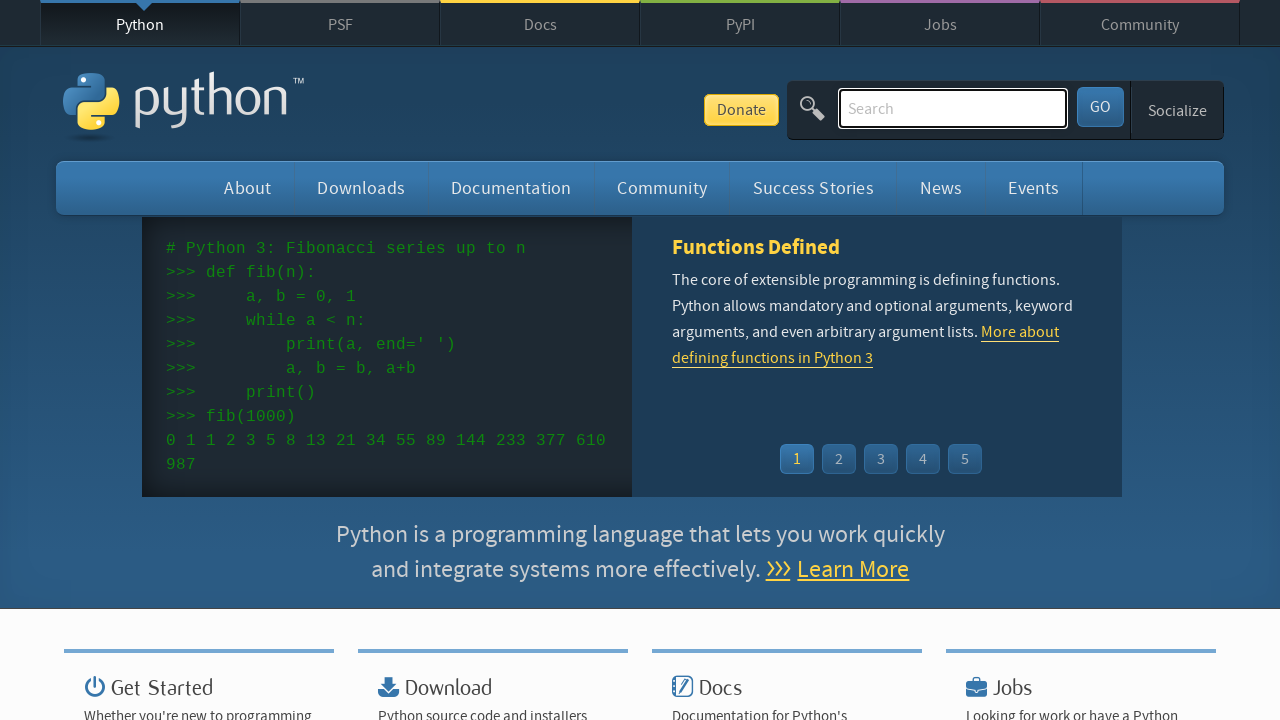

Entered 'pycon' in search field on input[name='q']
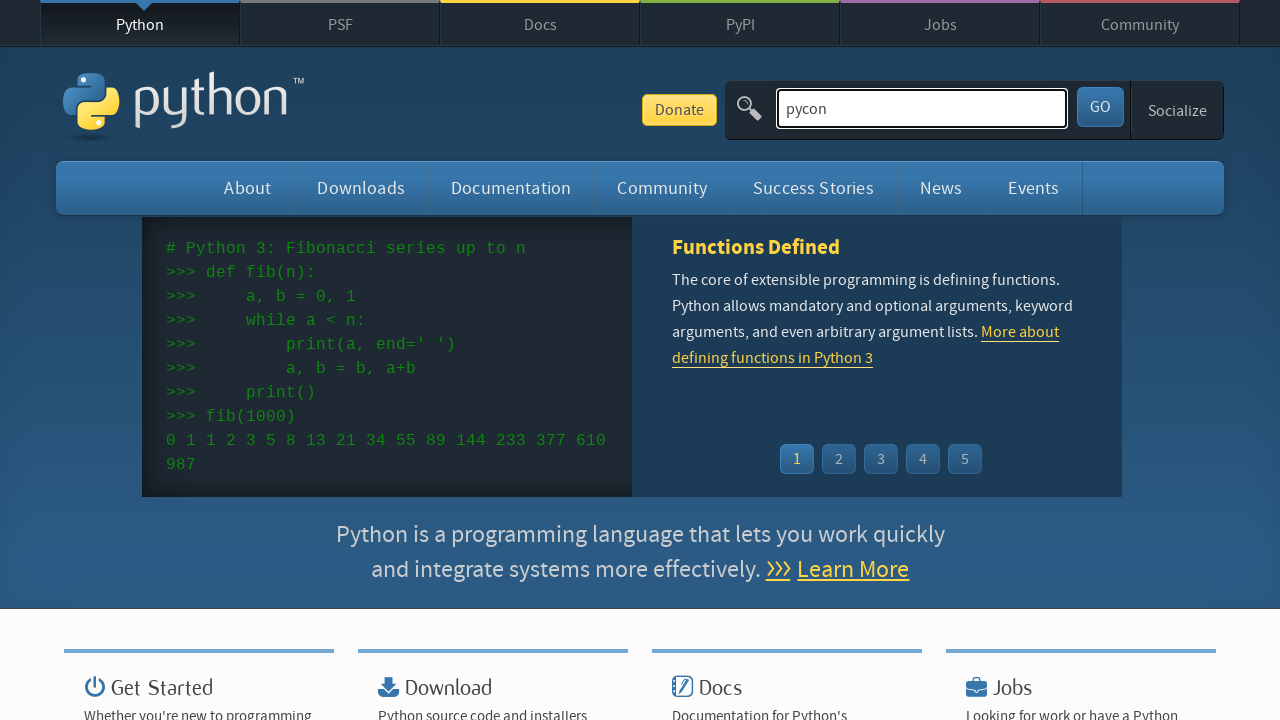

Pressed Enter to submit search query on input[name='q']
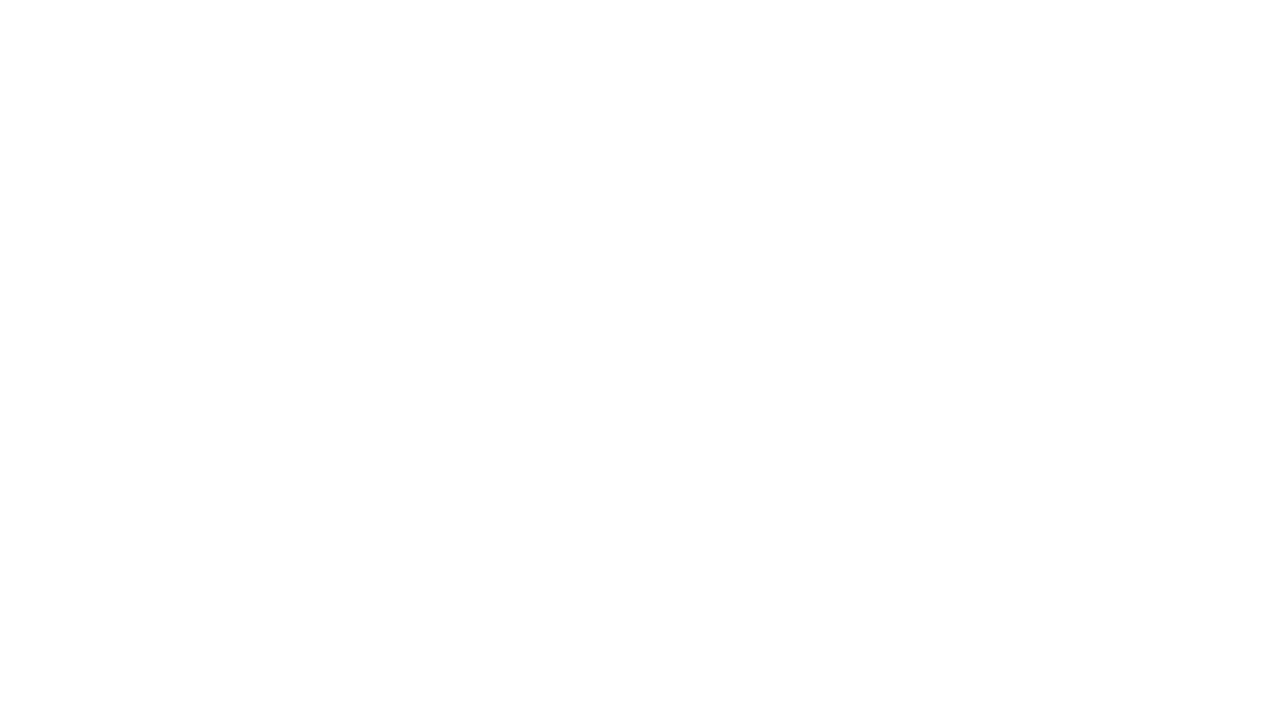

Search results page loaded
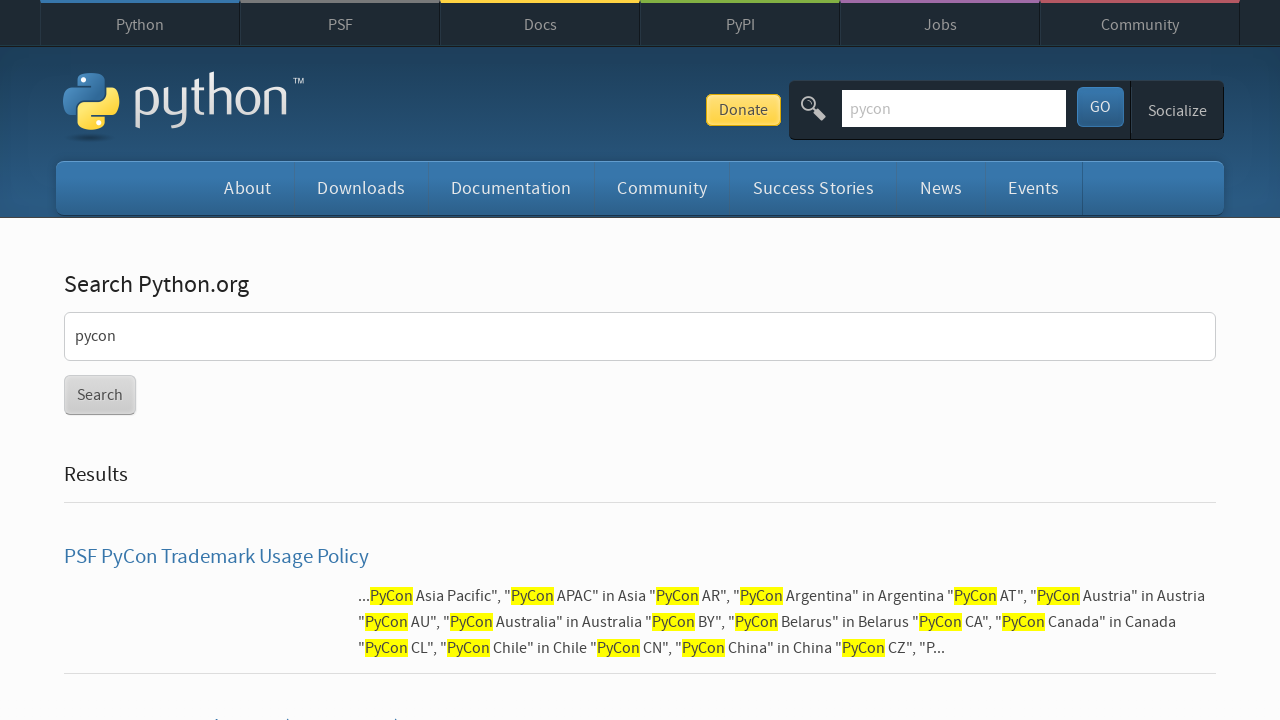

Verified search results were returned for 'pycon'
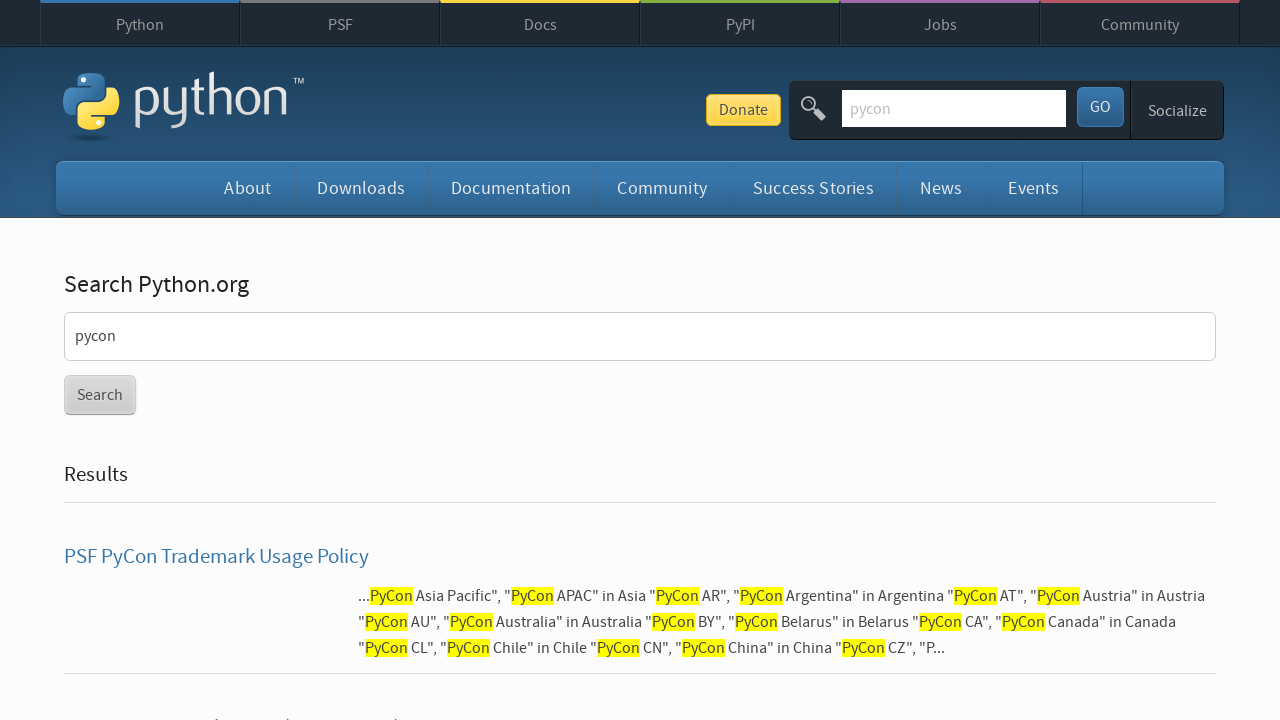

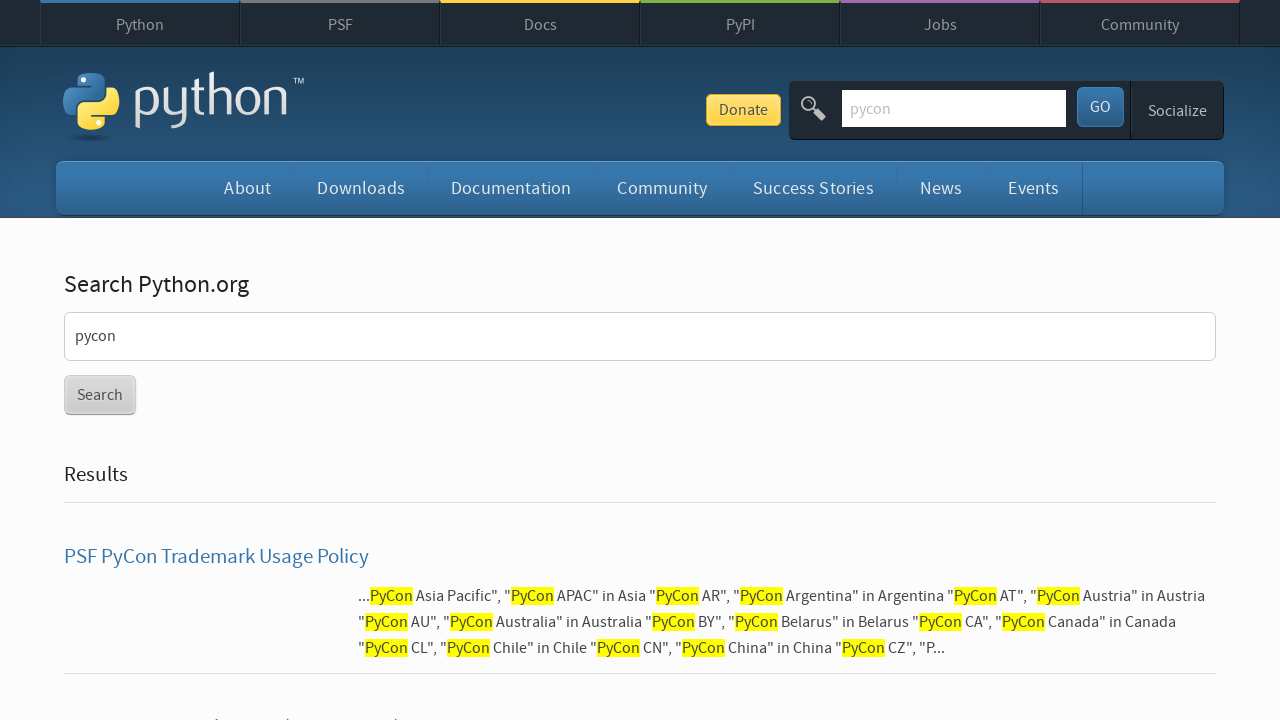